Tests opting out of A/B tests by adding an opt-out cookie on the homepage before navigating to the A/B test page.

Starting URL: http://the-internet.herokuapp.com

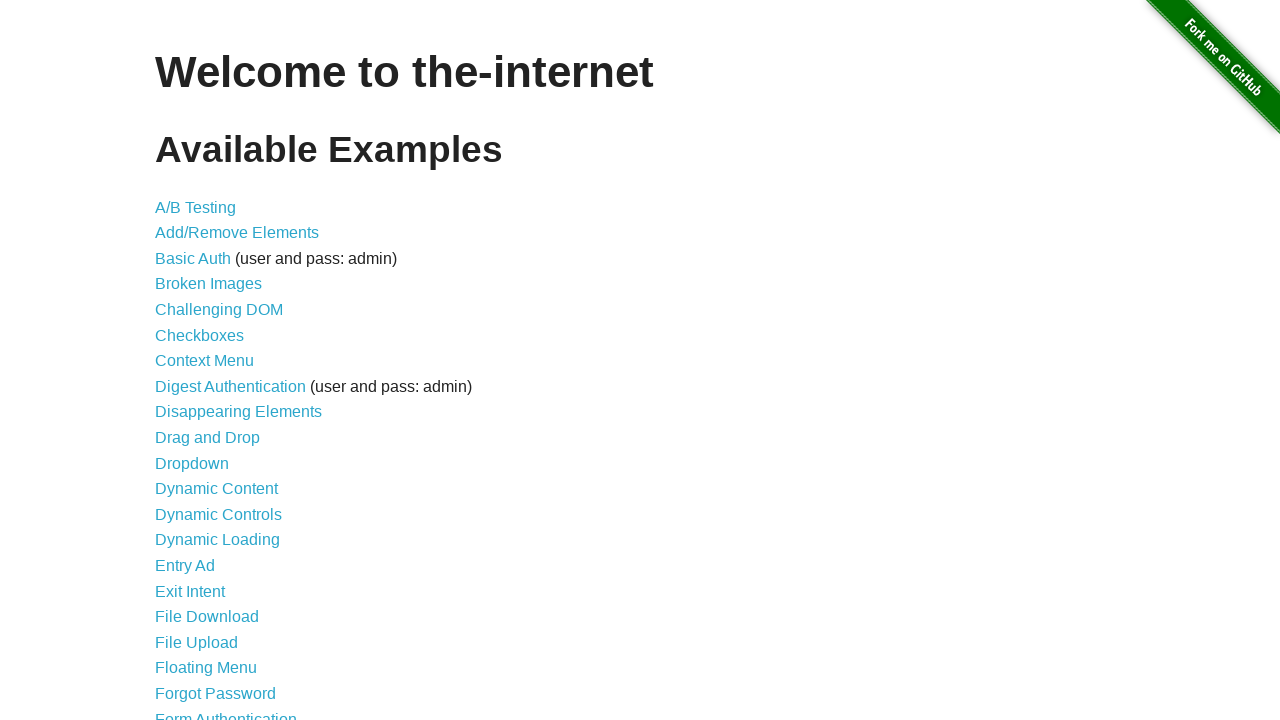

Added optimizelyOptOut cookie to opt out of A/B tests
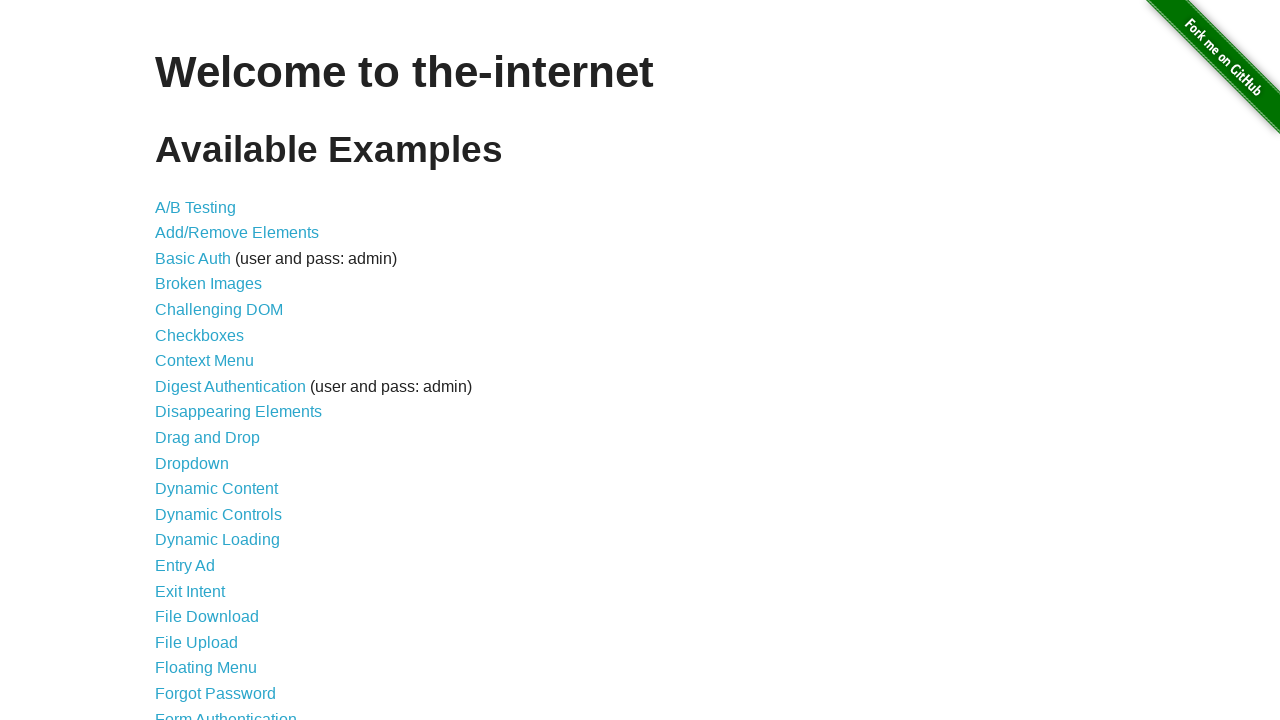

Navigated to A/B test page
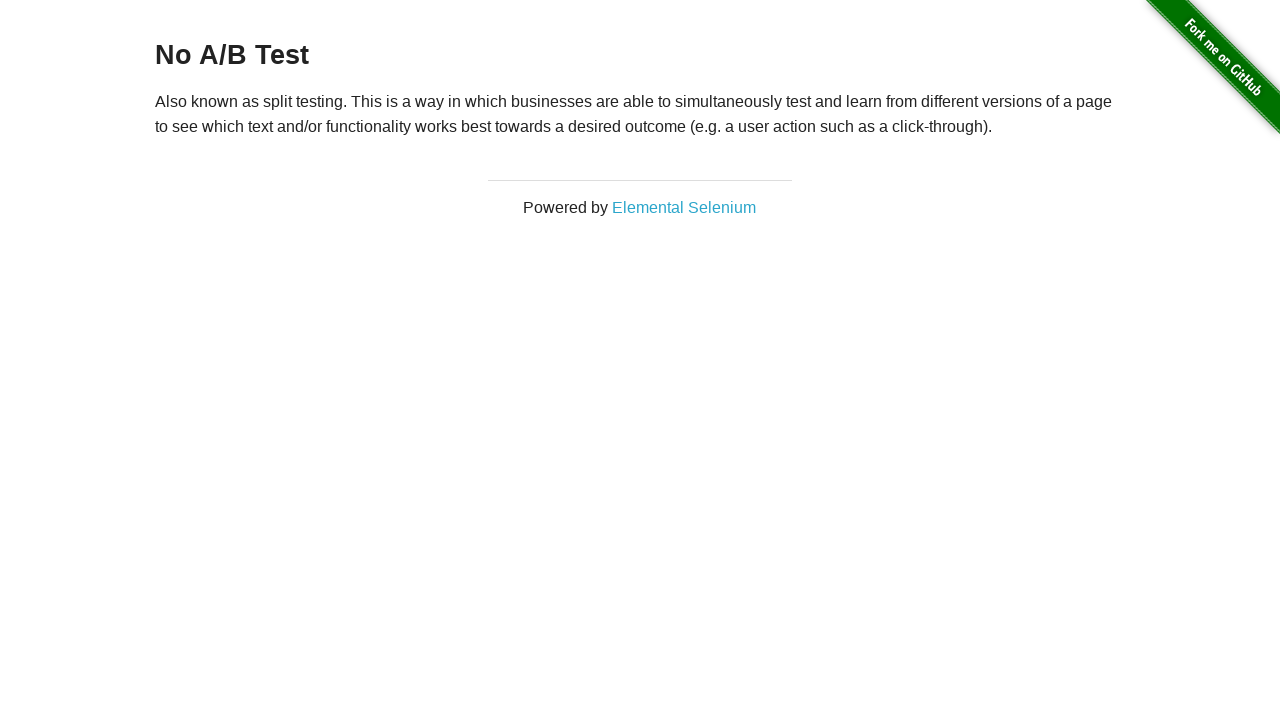

Retrieved heading text from A/B test page
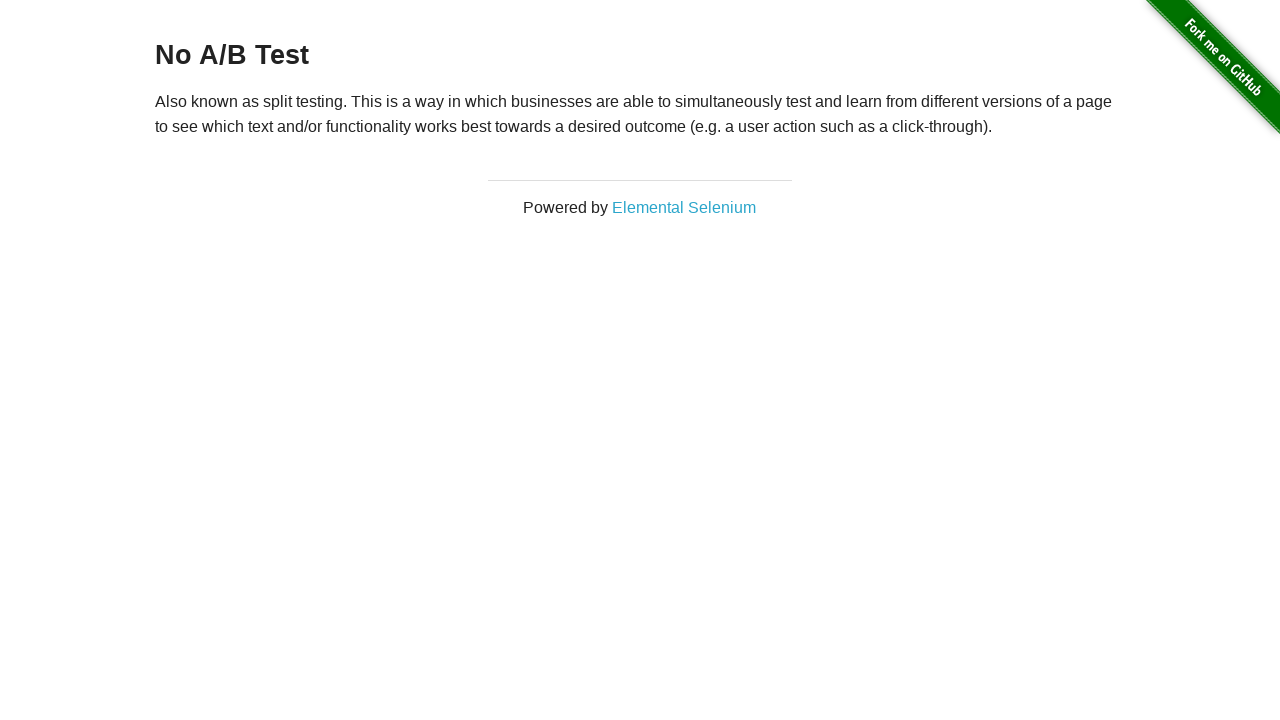

Verified opt-out cookie prevented A/B test - heading displays 'No A/B Test'
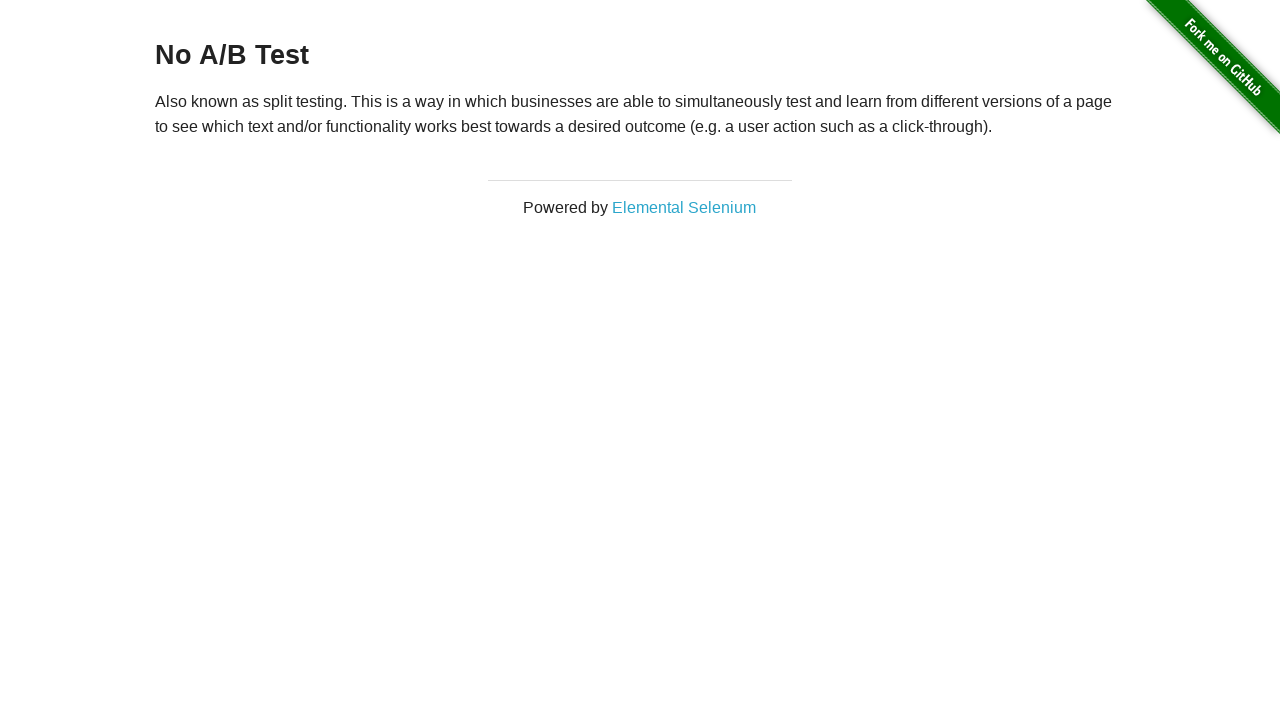

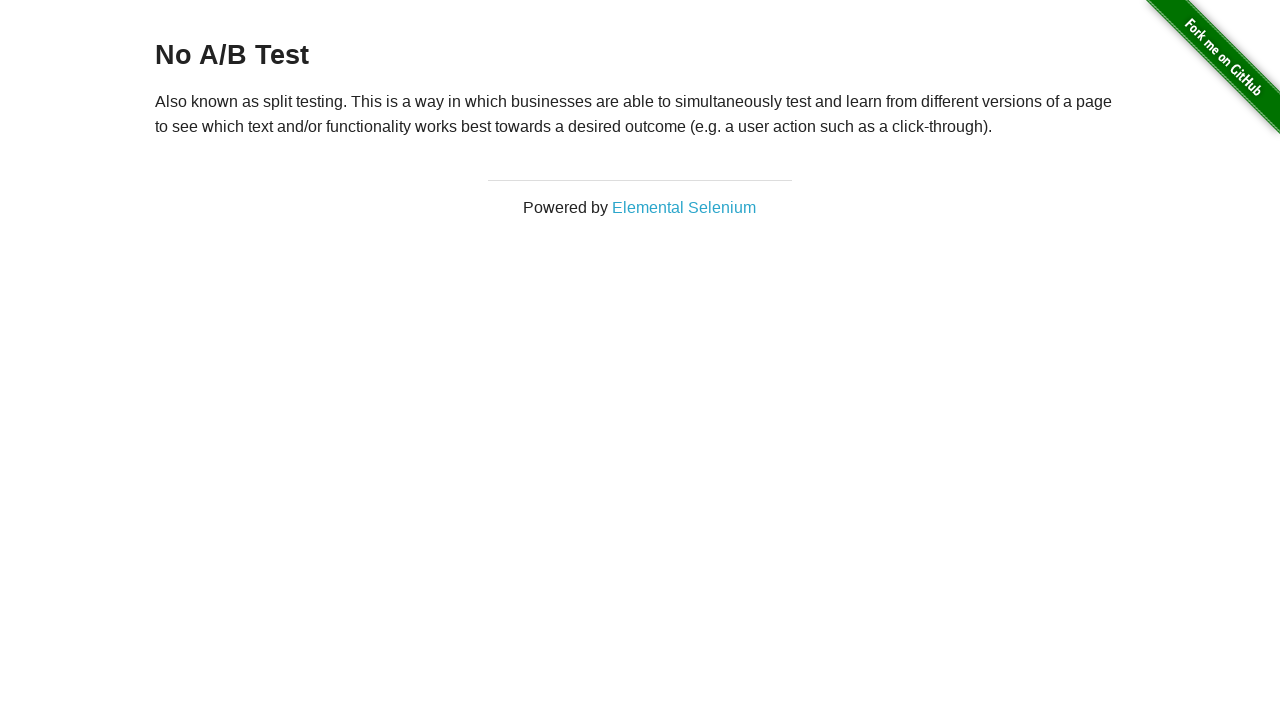